Tests dropdown menu visibility and button clickability by interacting with dropdown elements and handling alerts on a blog page

Starting URL: https://omayo.blogspot.com/

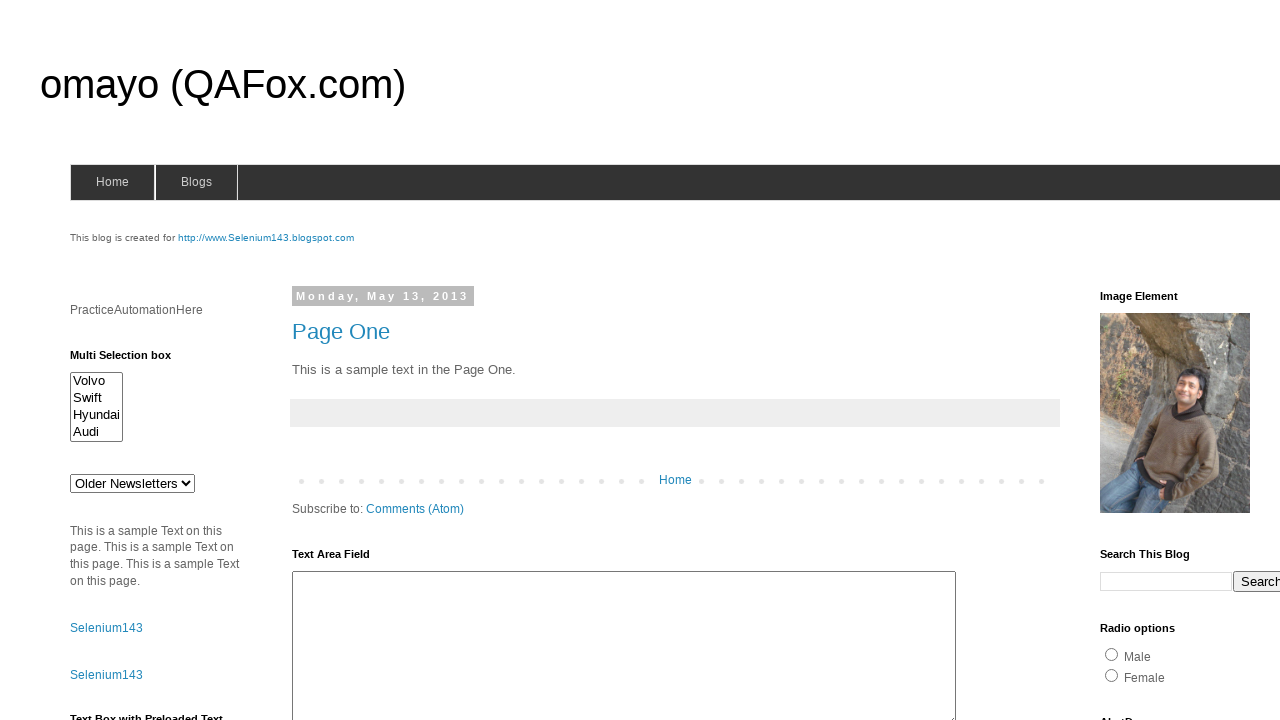

Clicked dropdown button to reveal menu at (1227, 360) on button.dropbtn
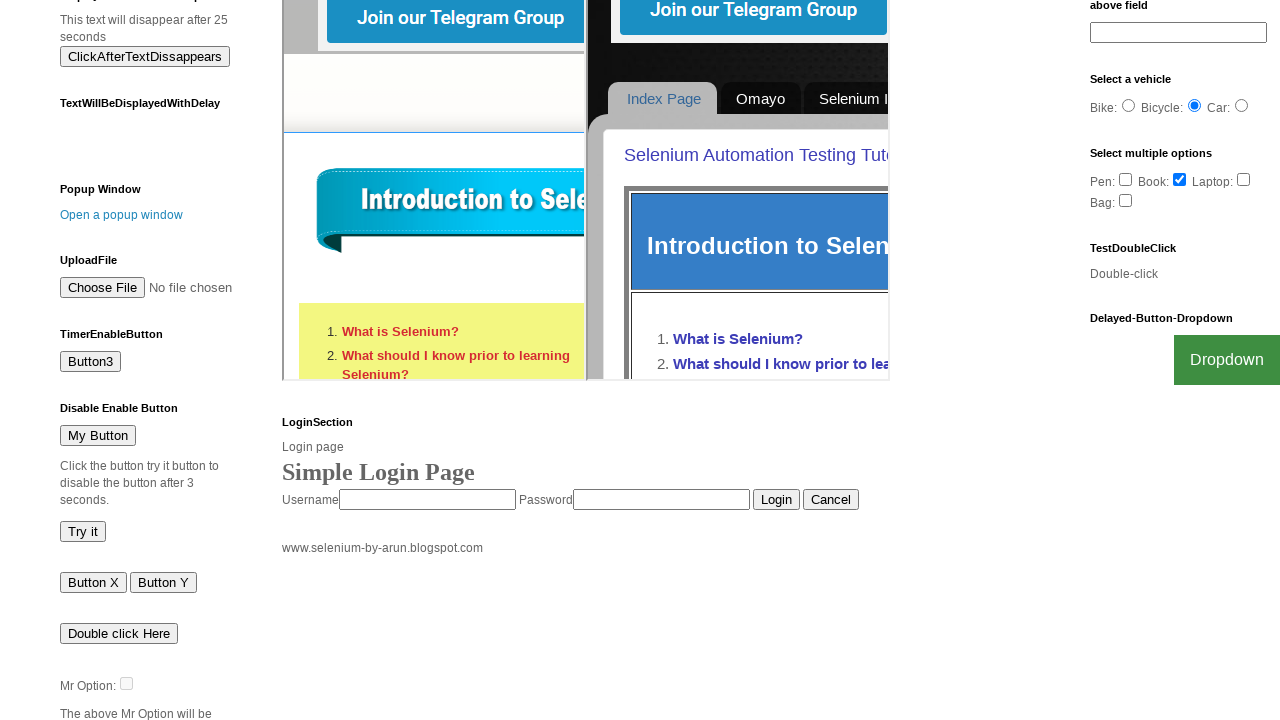

Facebook link became visible in dropdown menu
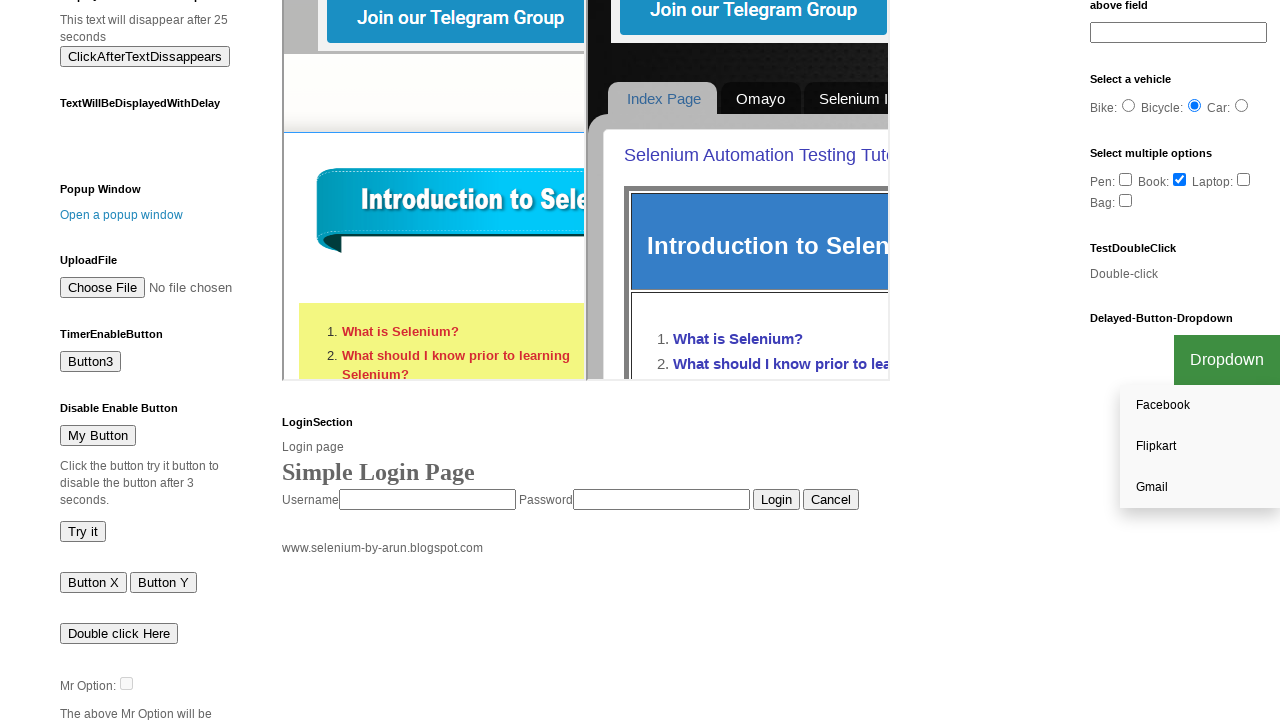

Clicked Facebook link in dropdown menu at (1200, 406) on a:has-text('Facebook')
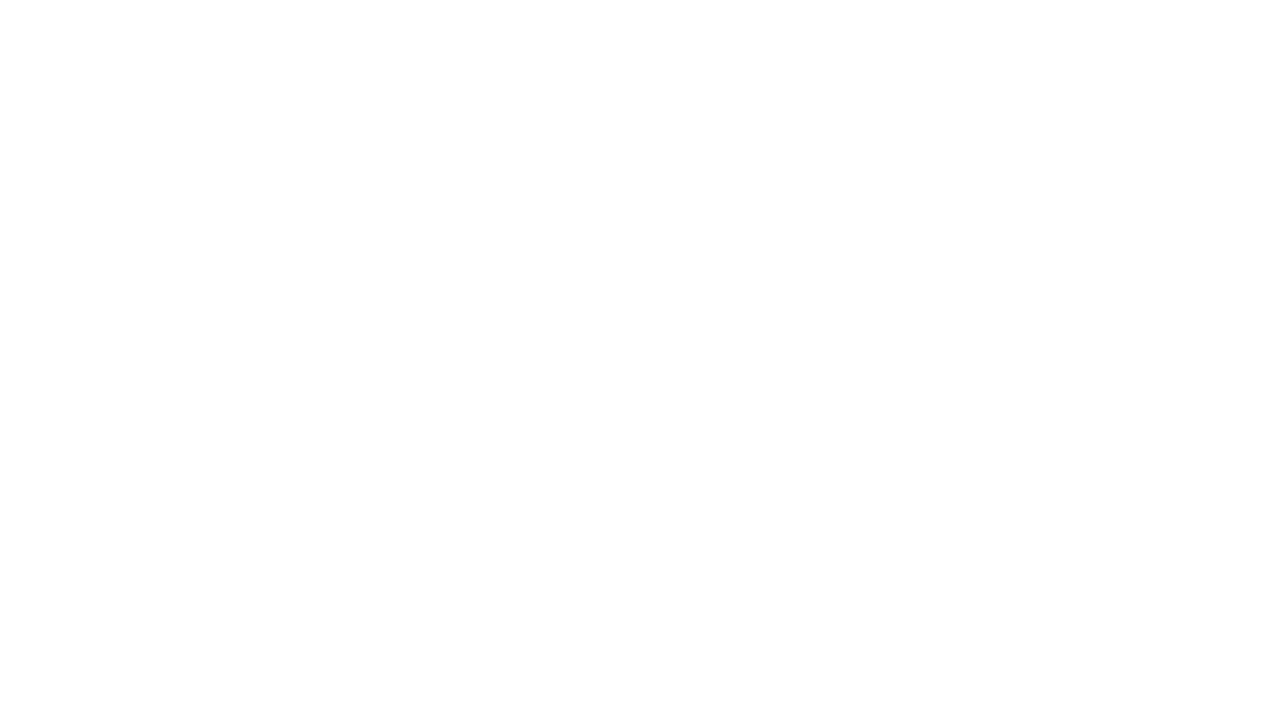

Navigated back to omayo.blogspot.com
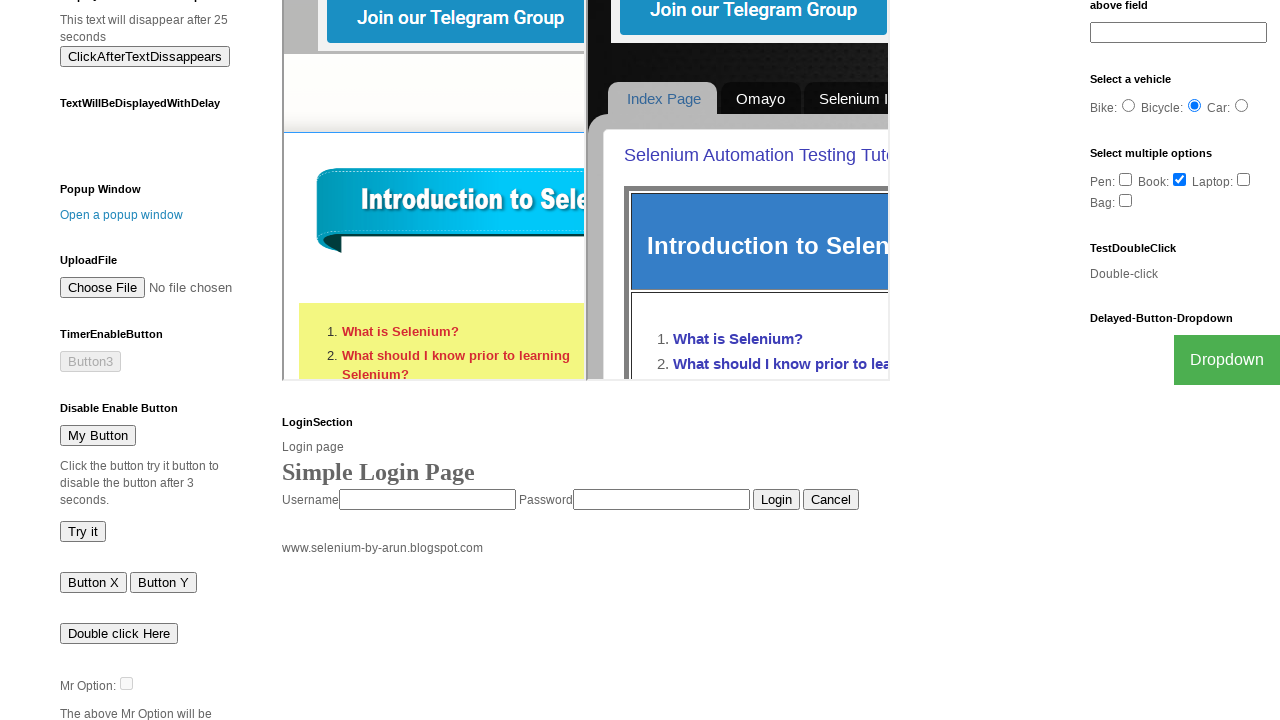

Timer button became visible and clickable
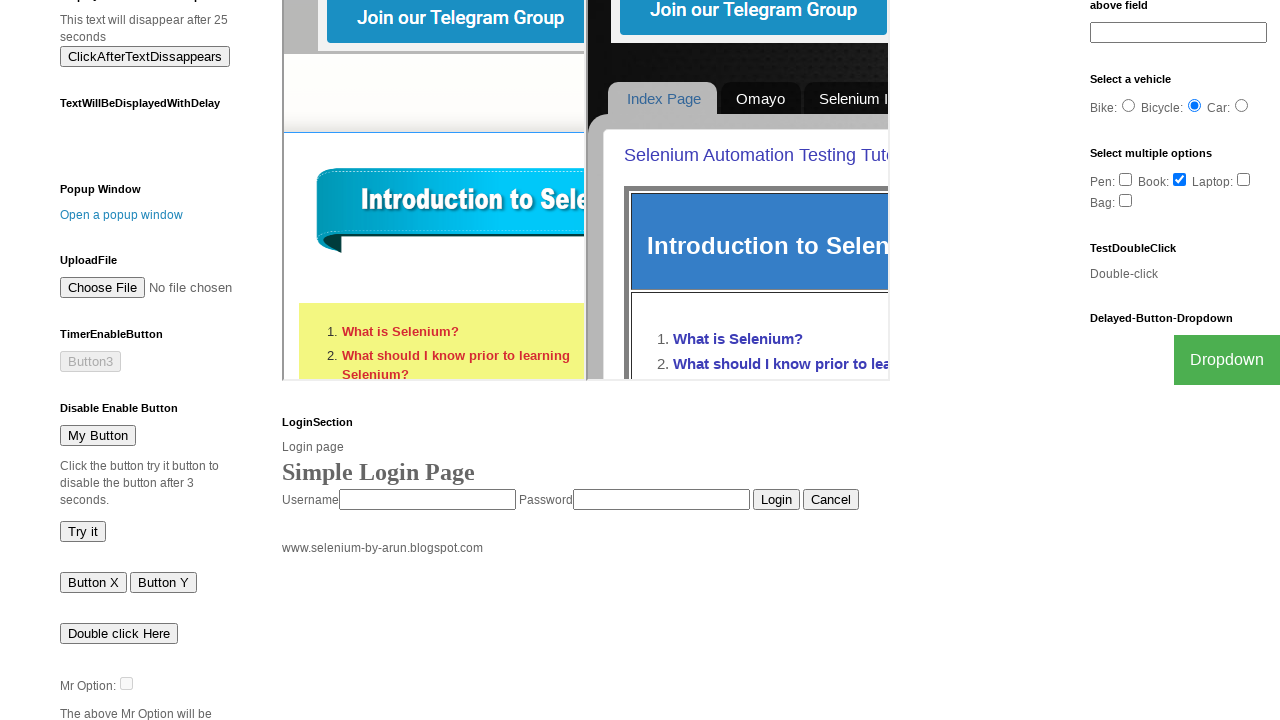

Clicked timer button at (100, 710) on #timerButton
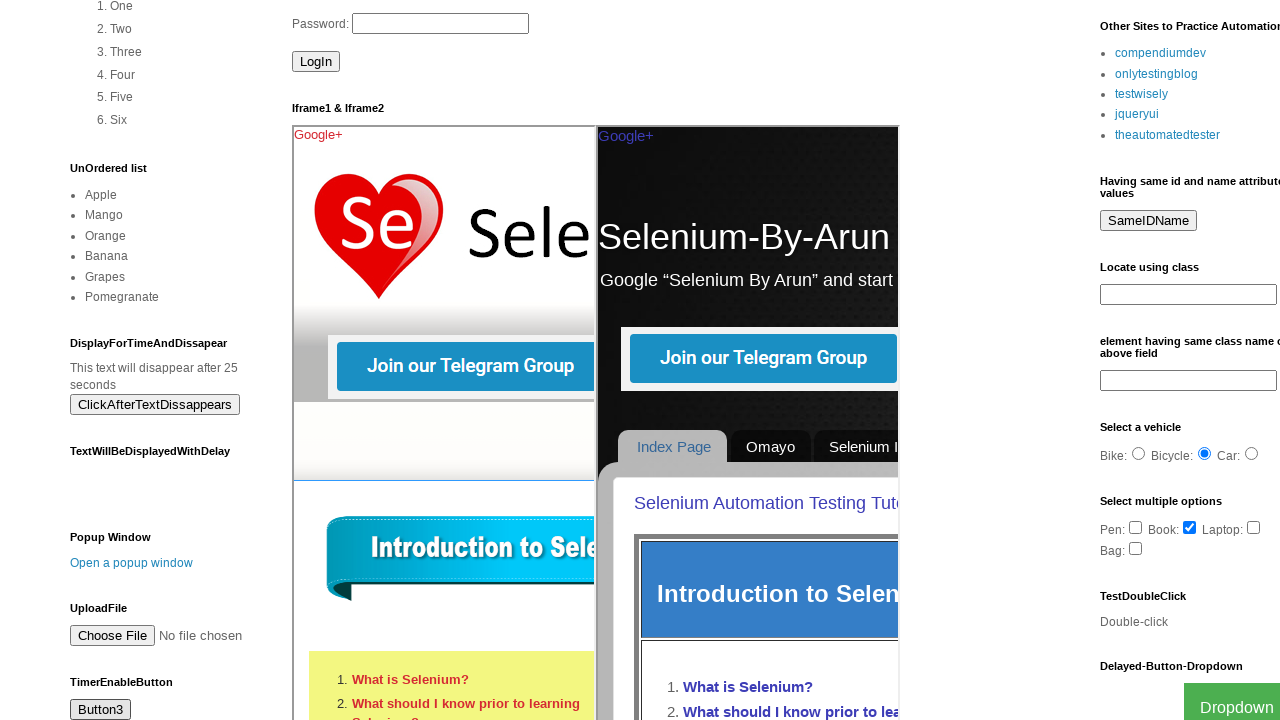

Set up alert handler to accept dialogs
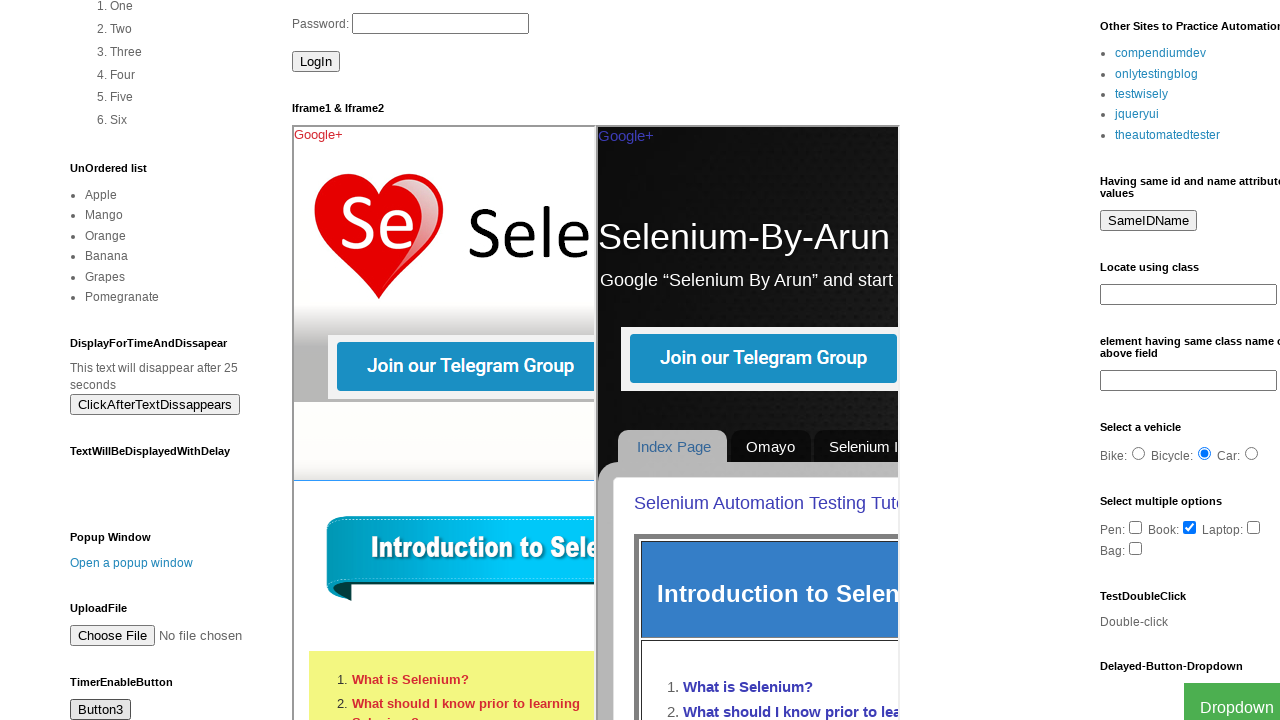

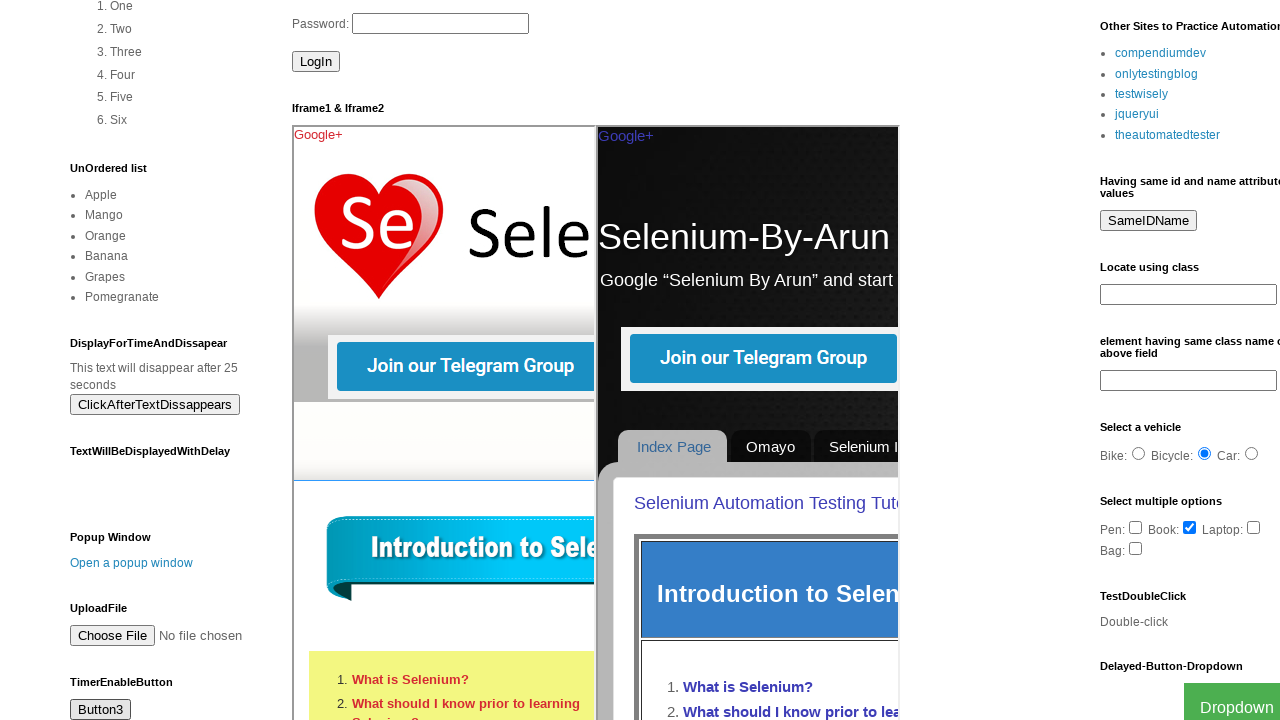